Tests dropdown selection functionality by selecting options using different methods (index, value, visible text) and verifies the total count of options

Starting URL: https://the-internet.herokuapp.com/dropdown

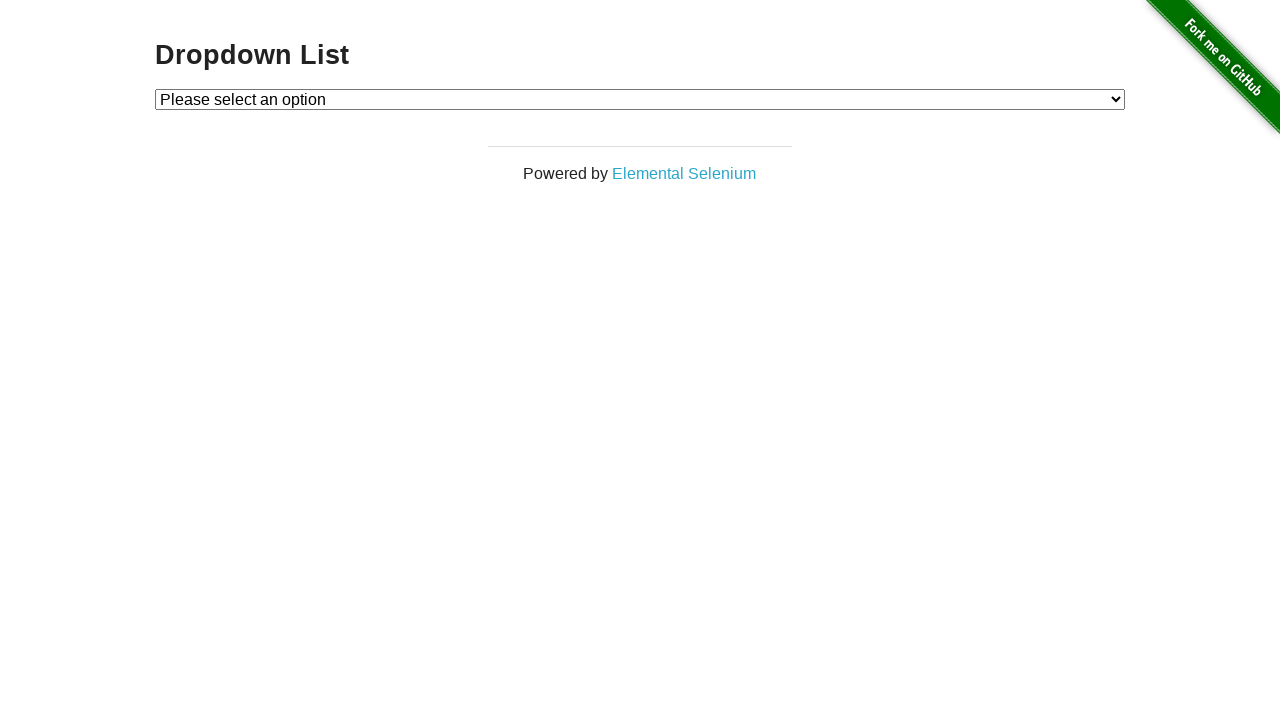

Located dropdown element with id 'dropdown'
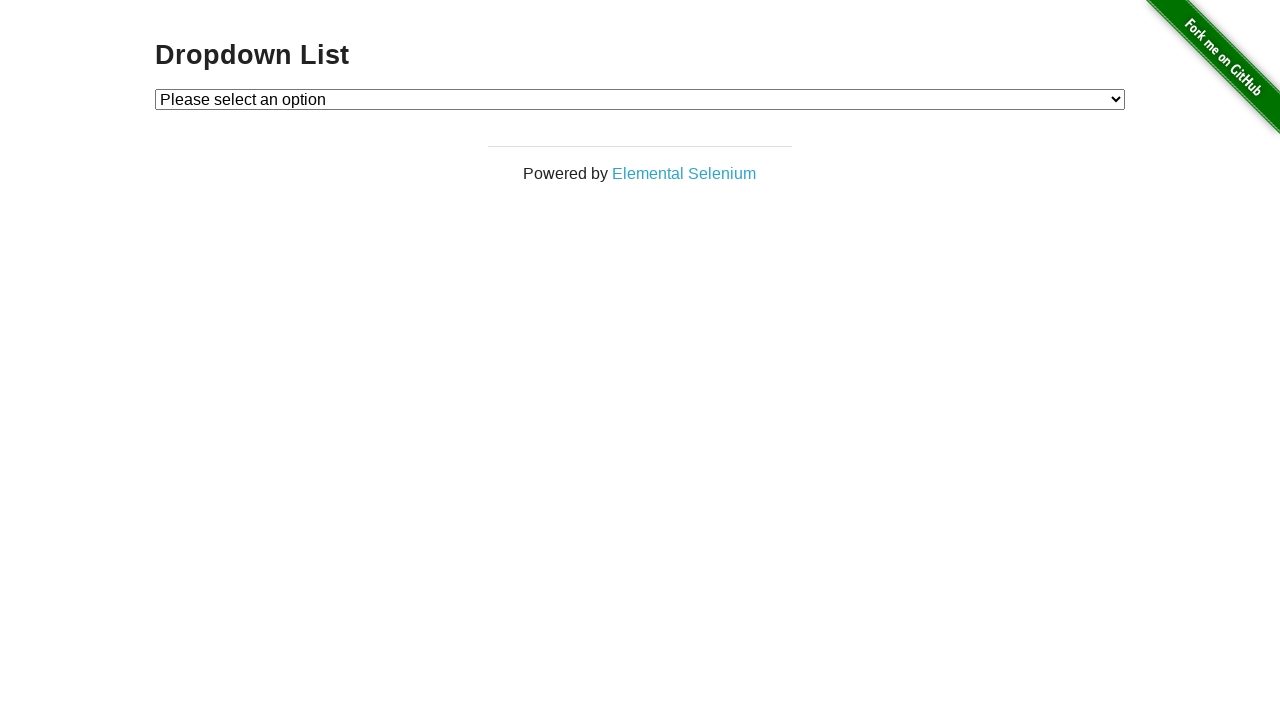

Selected option at index 1 from dropdown on select#dropdown
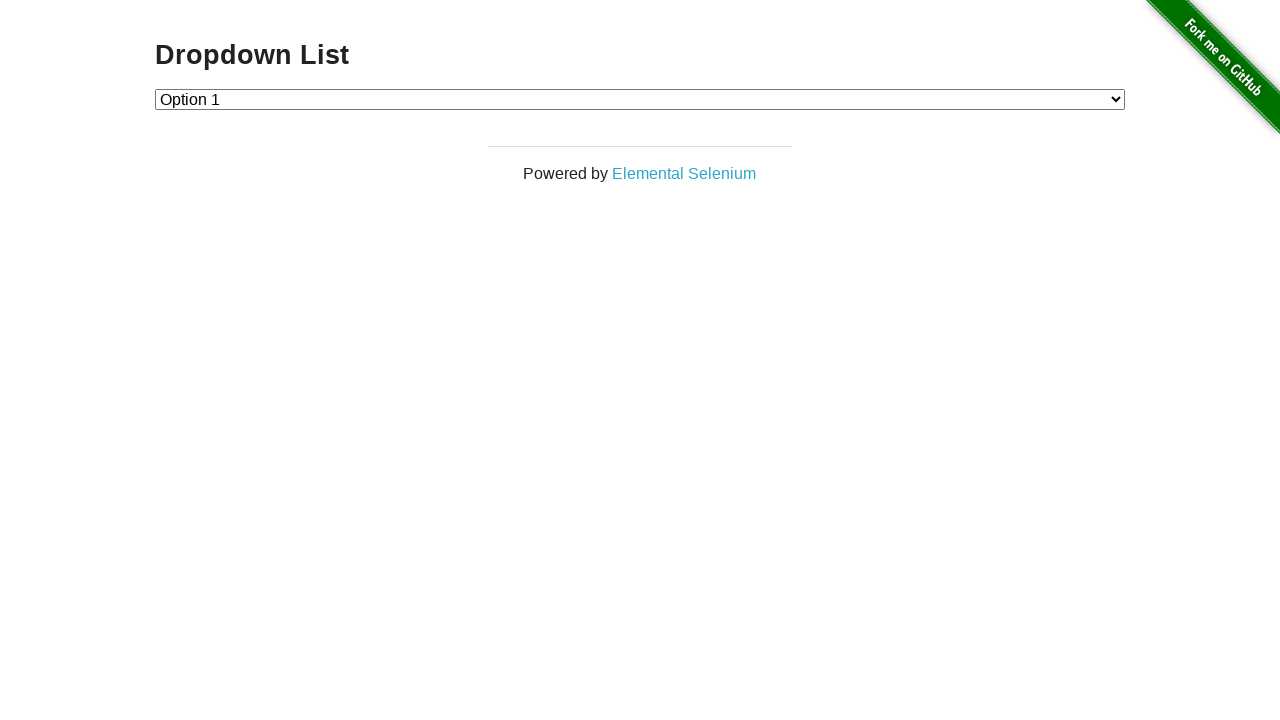

Selected option with value '2' from dropdown on select#dropdown
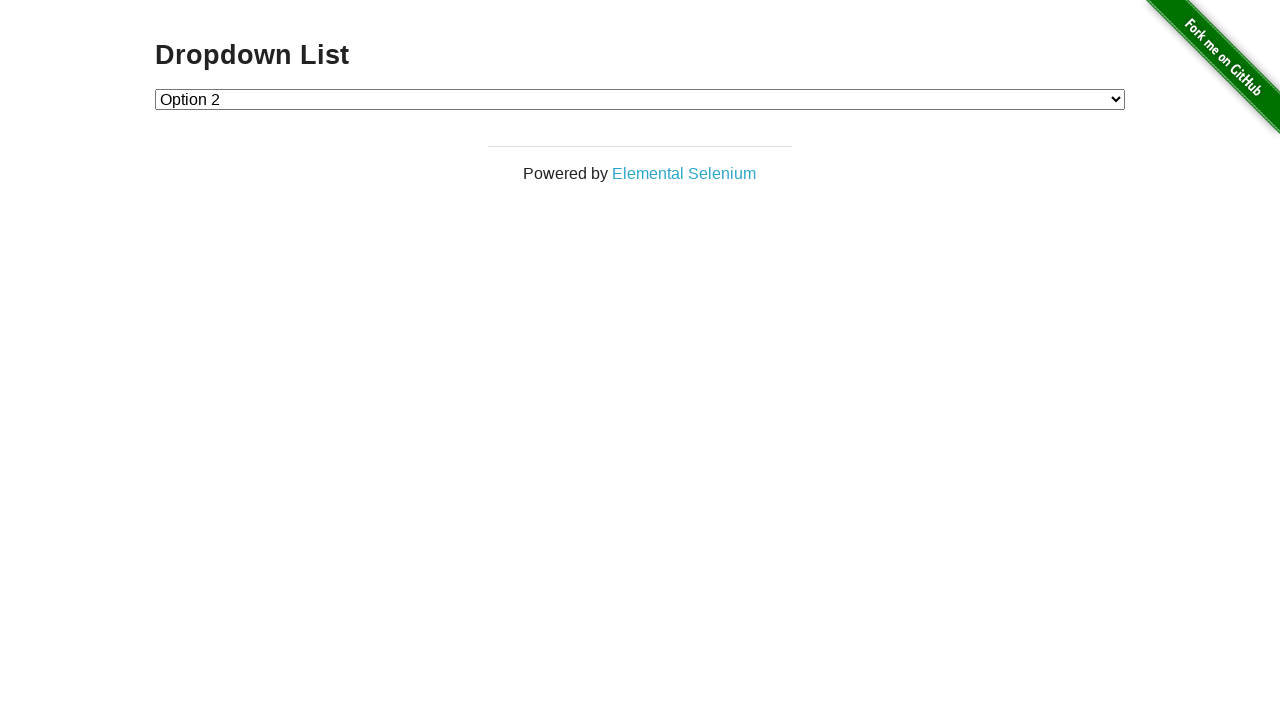

Selected option with visible text 'Option 1' from dropdown on select#dropdown
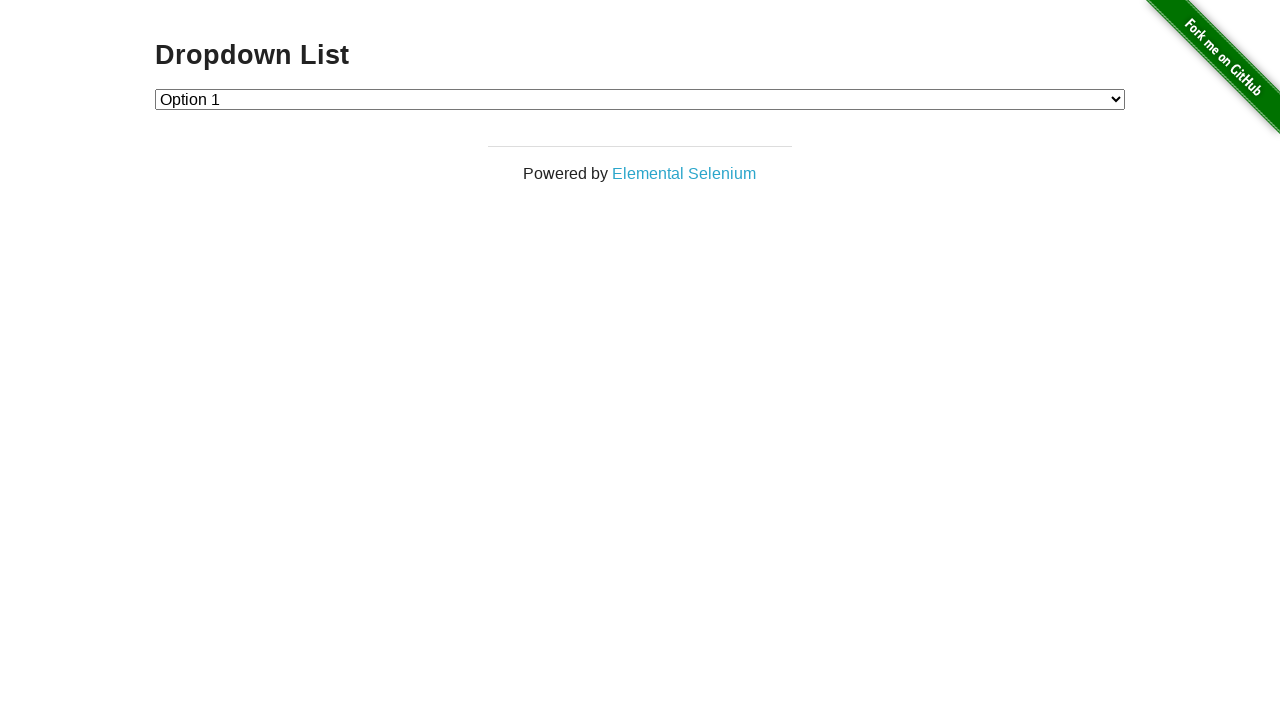

Retrieved all option elements from dropdown
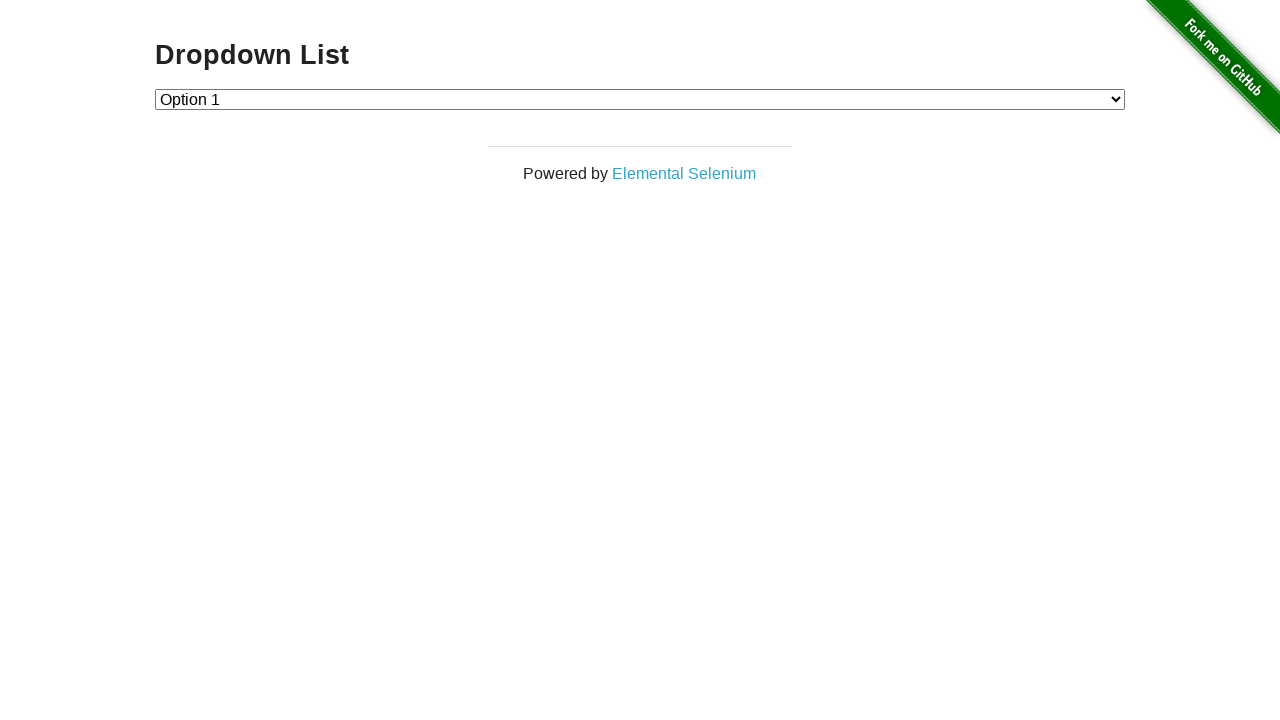

Verified dropdown contains exactly 3 options
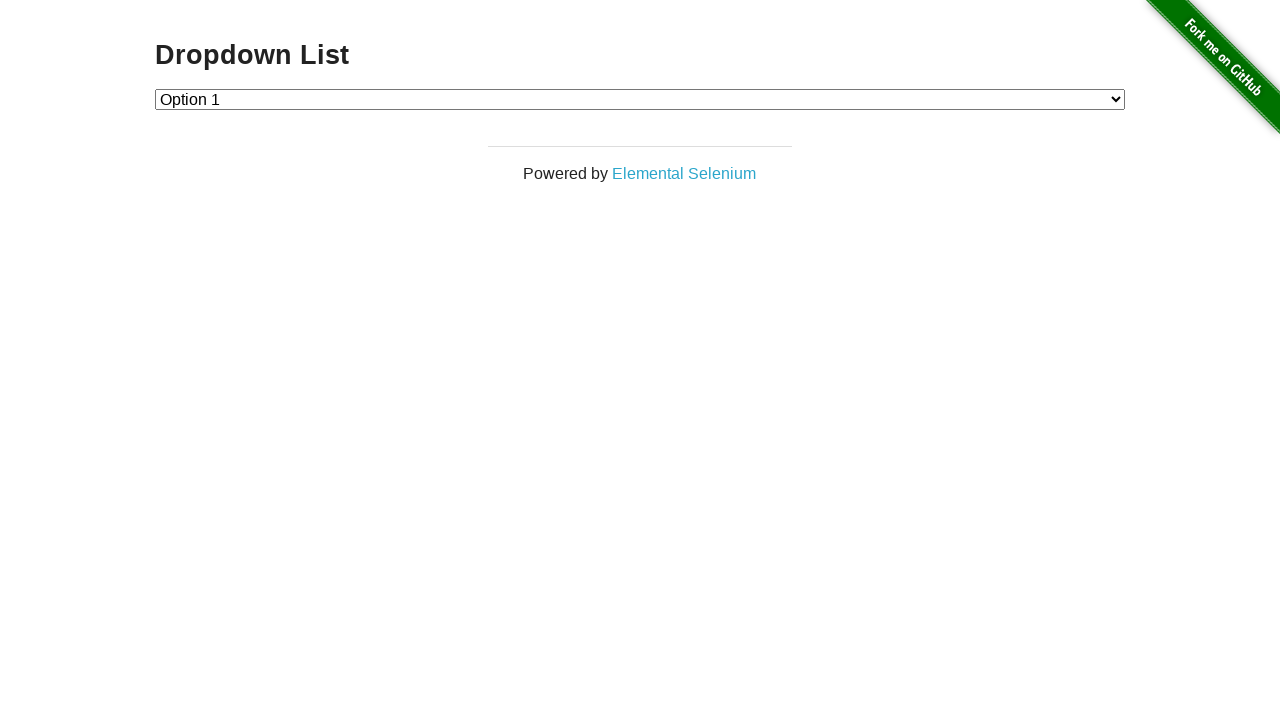

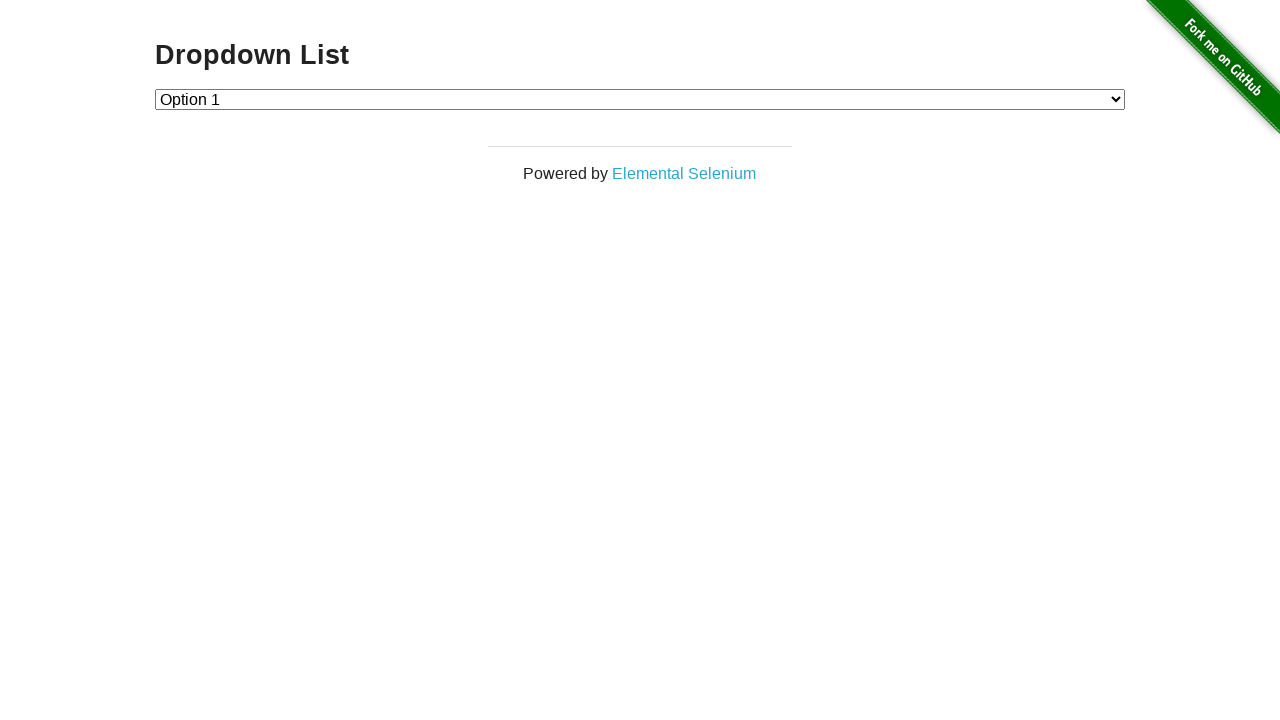